Tests drag and drop functionality by dragging column A to column B on the Heroku app demo page

Starting URL: https://the-internet.herokuapp.com/drag_and_drop

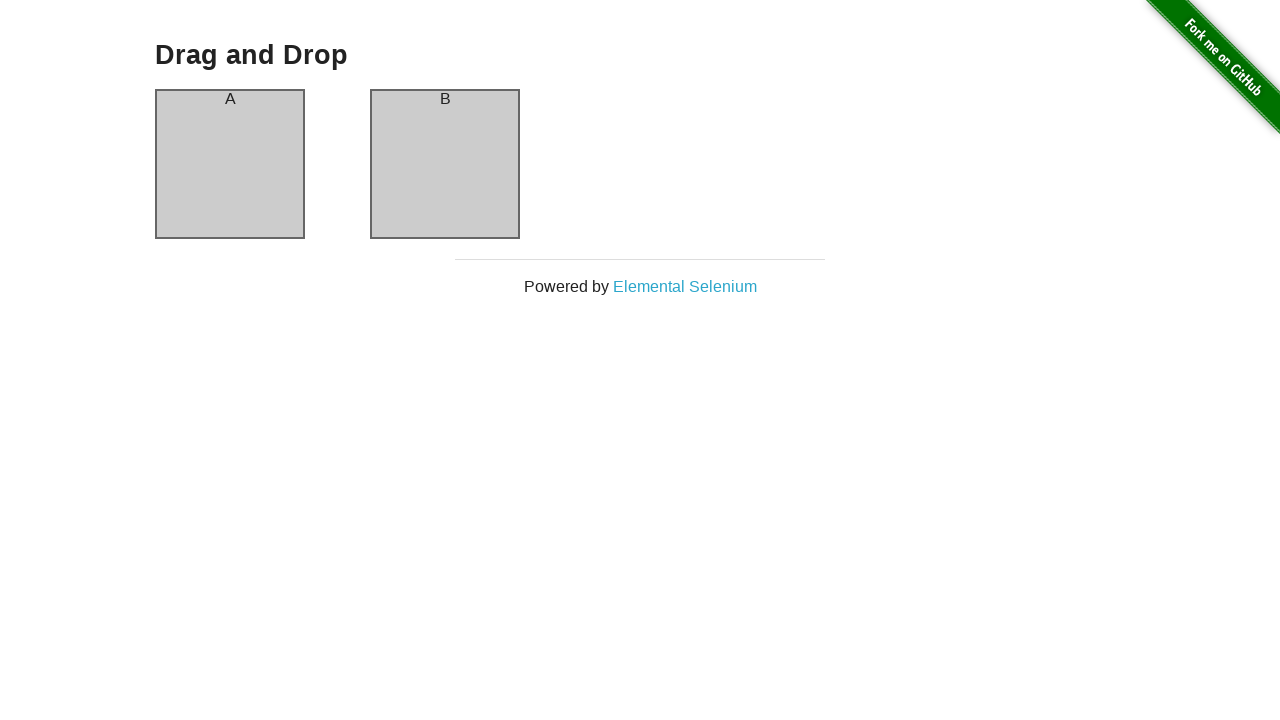

Verified page title is 'The Internet'
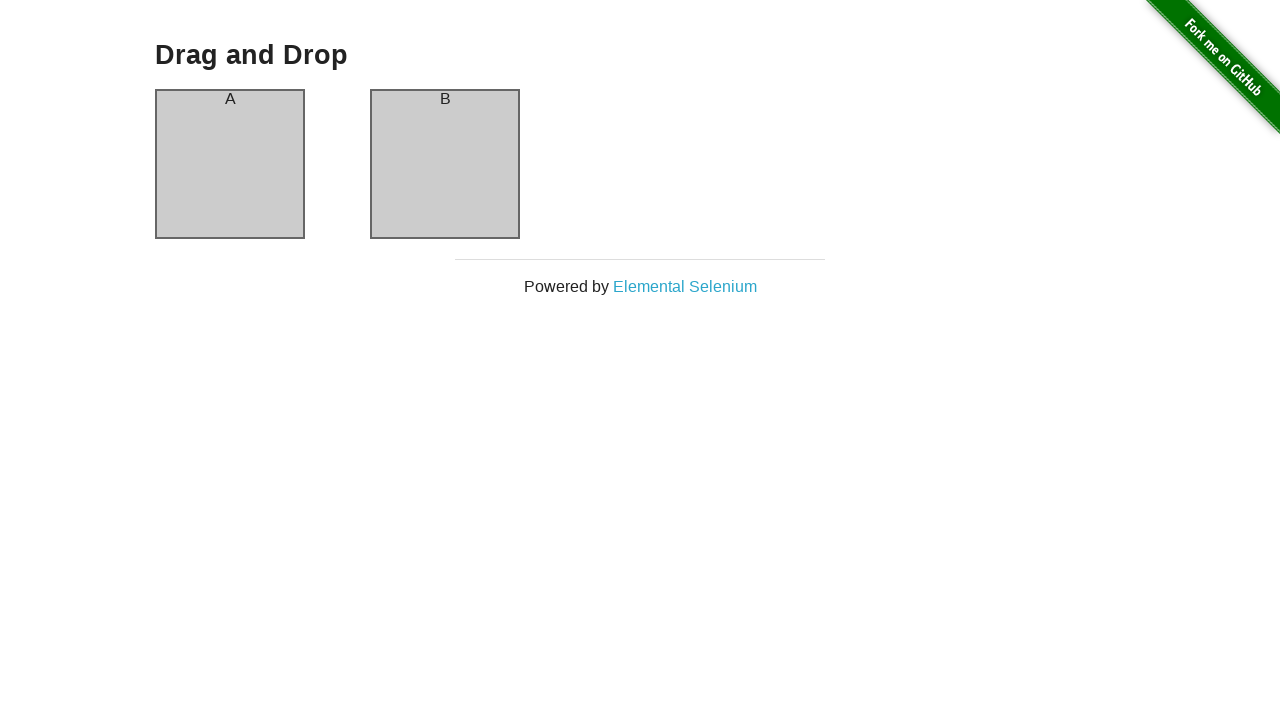

Located source element column-a
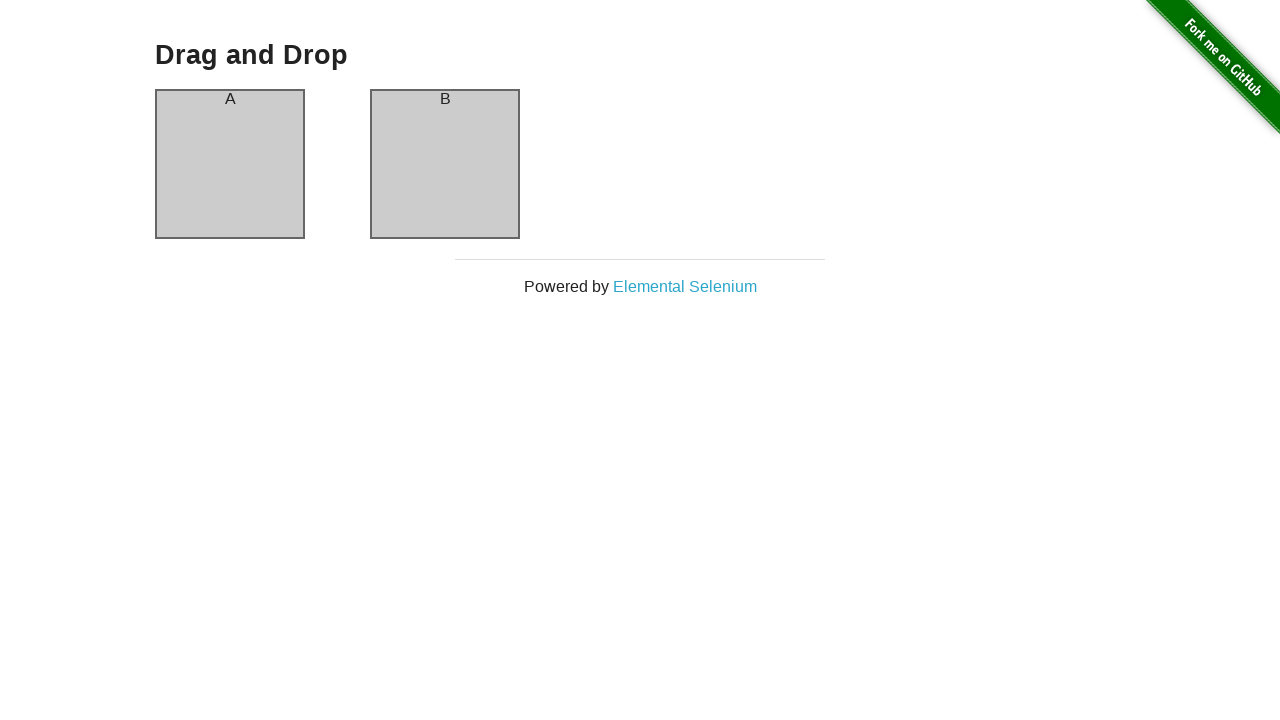

Located target element column-b
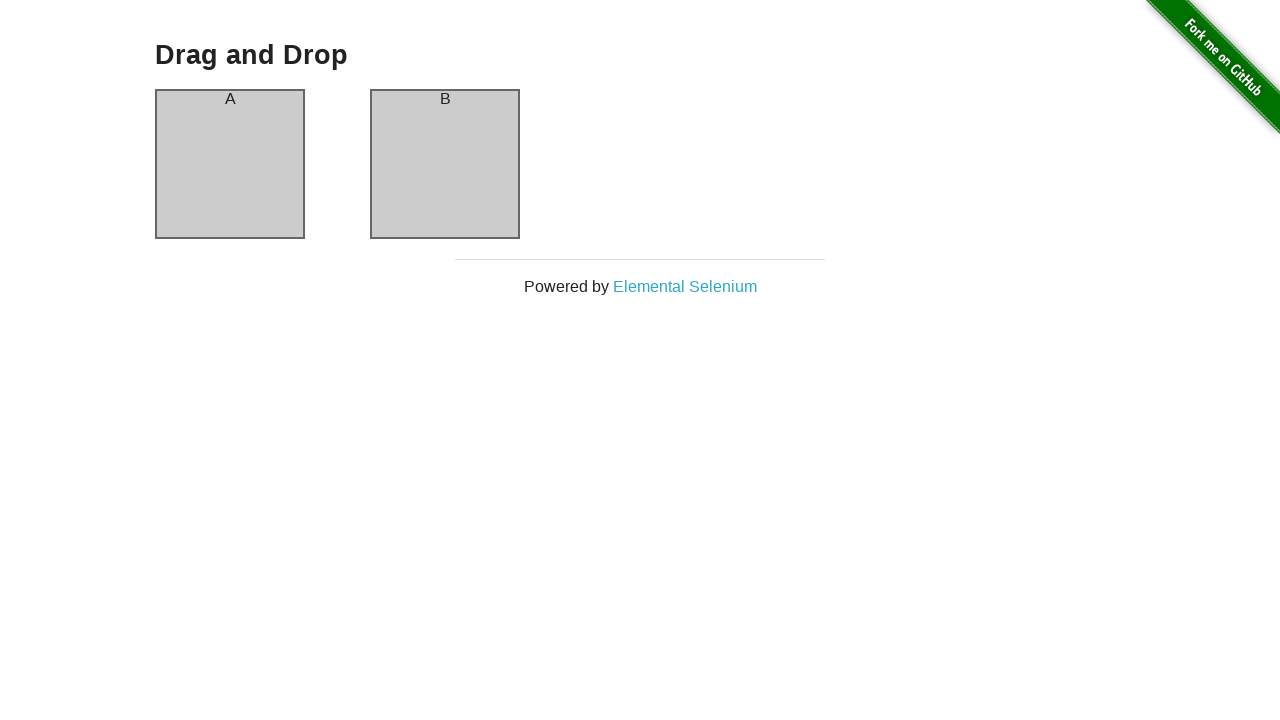

Dragged column-a to column-b at (445, 164)
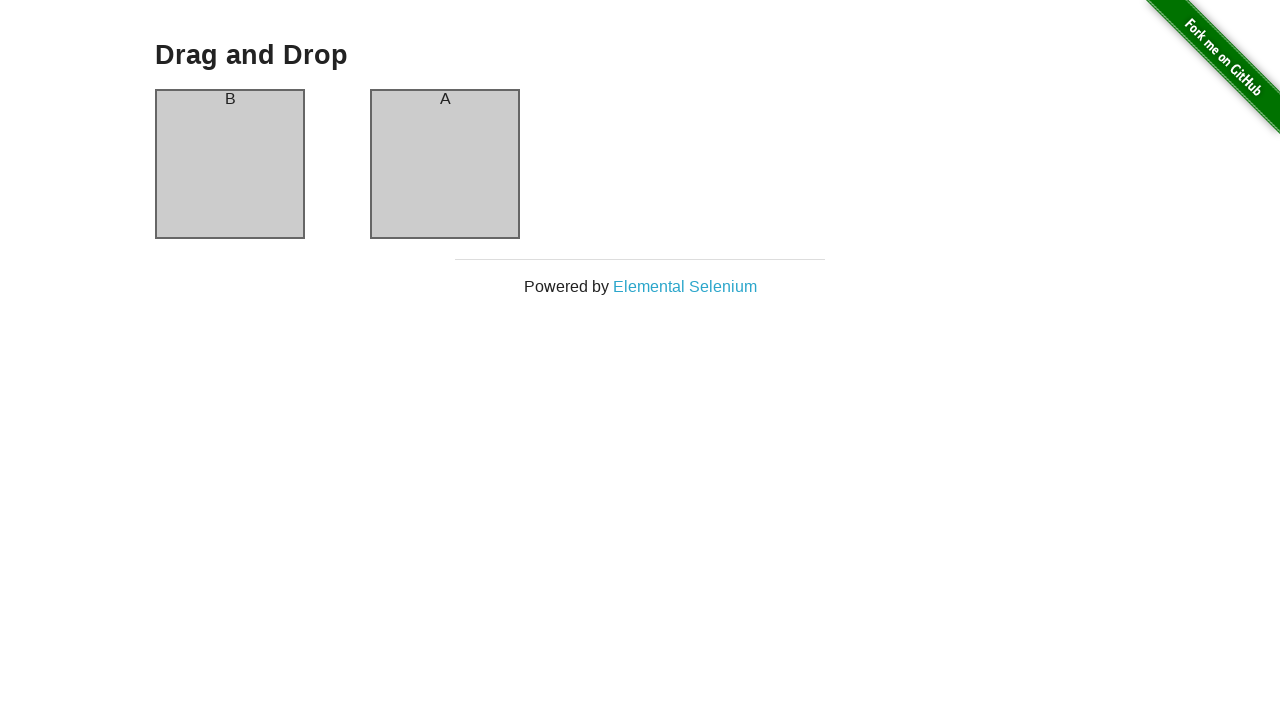

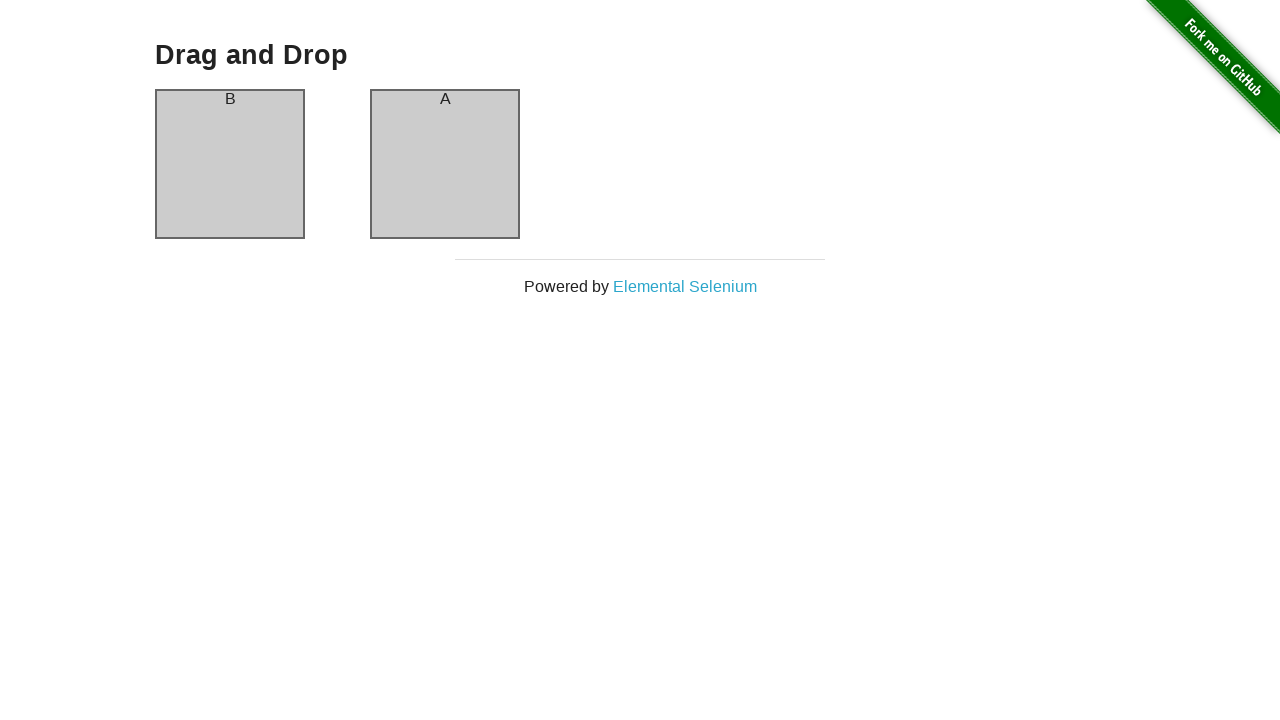